Tests adding a task while on the Active filter view.

Starting URL: https://todomvc4tasj.herokuapp.com/

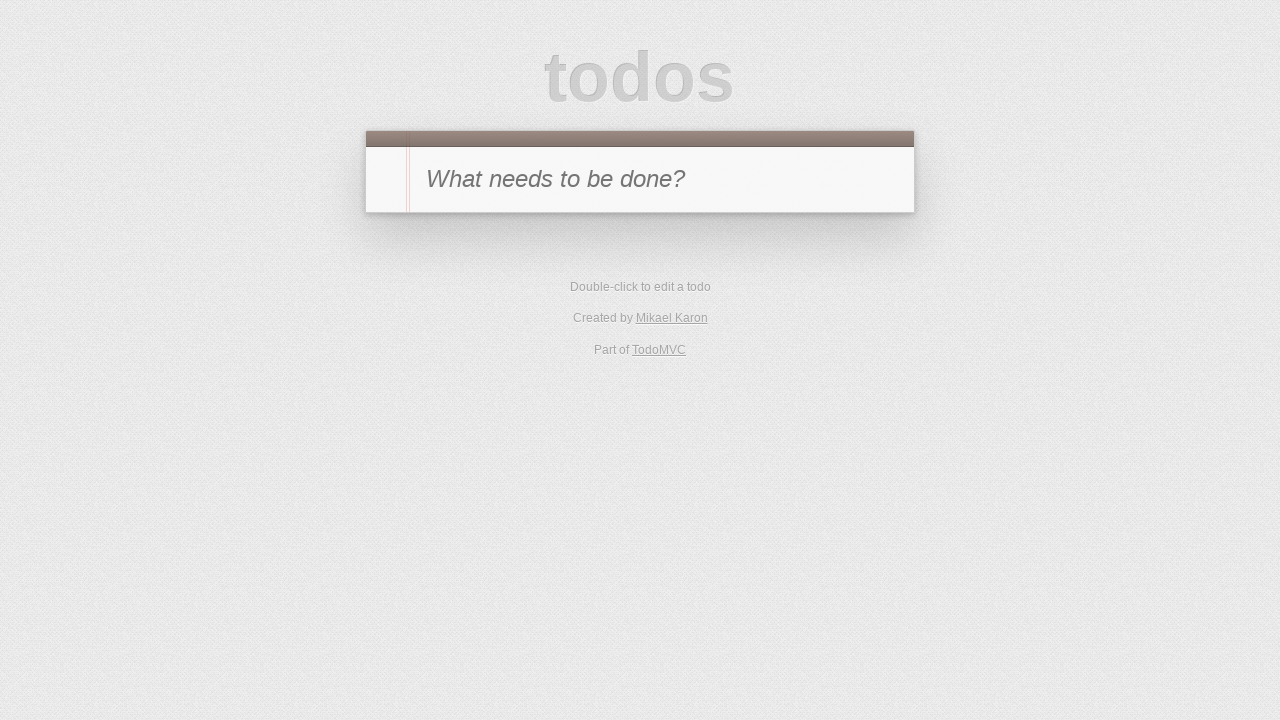

Set up localStorage with one active task 'a'
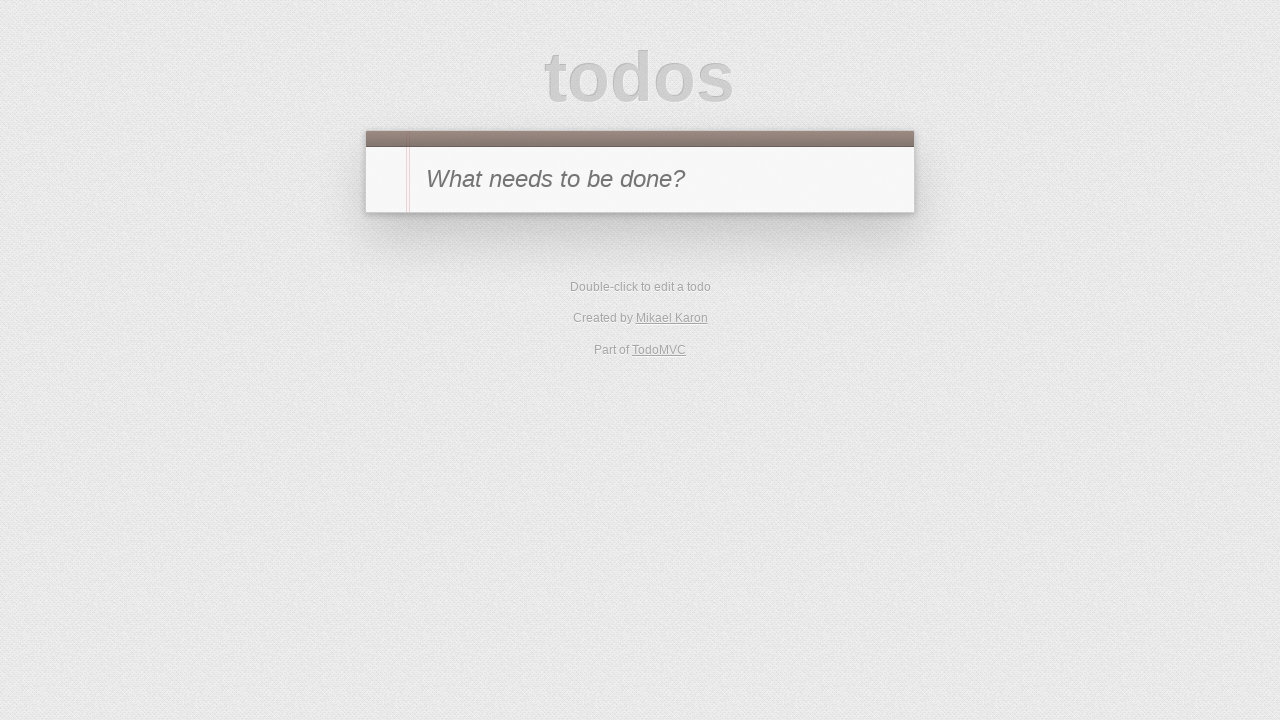

Reloaded page to load task from localStorage
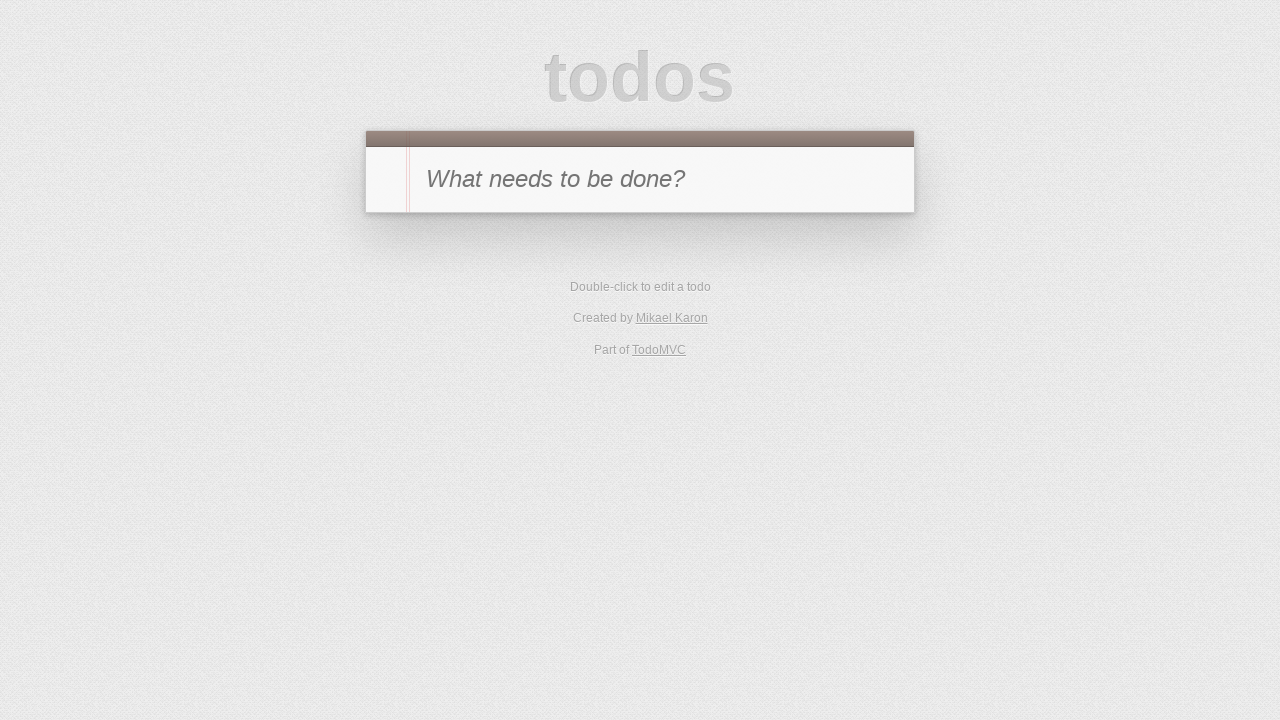

Clicked Active filter to view only active tasks at (614, 291) on [href='#/active']
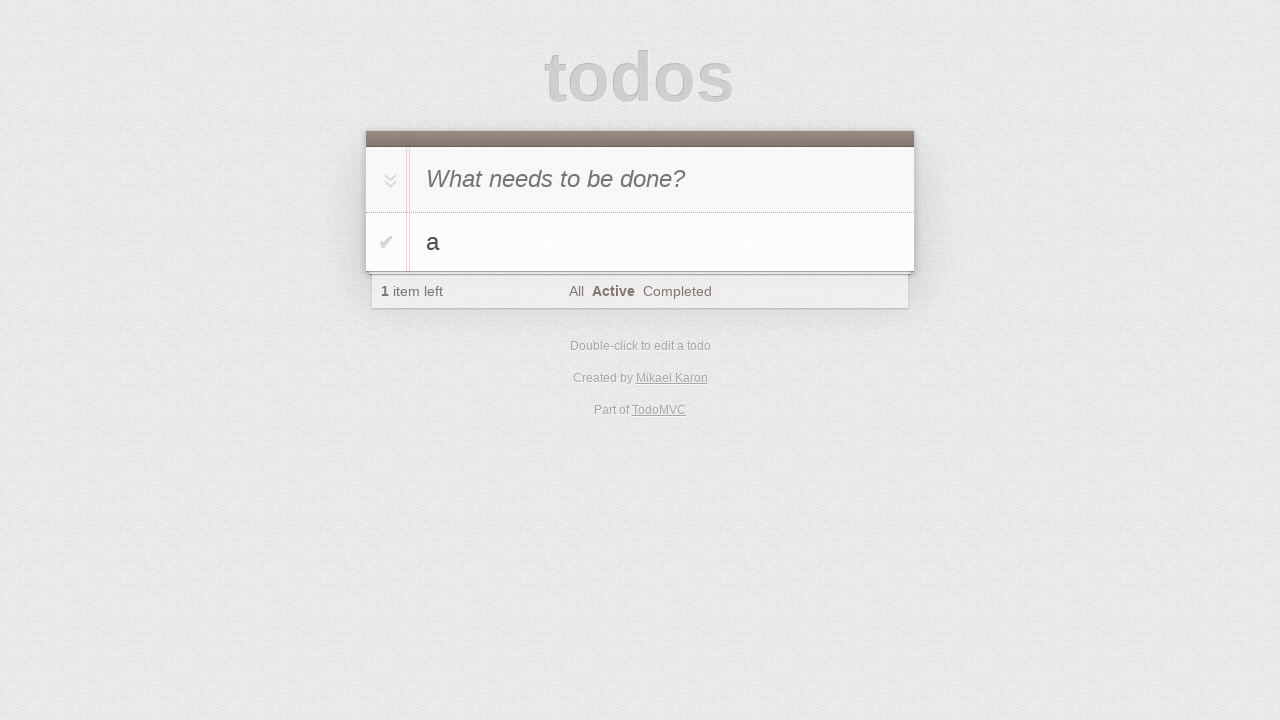

Verified that task 'a' is visible in the todo list
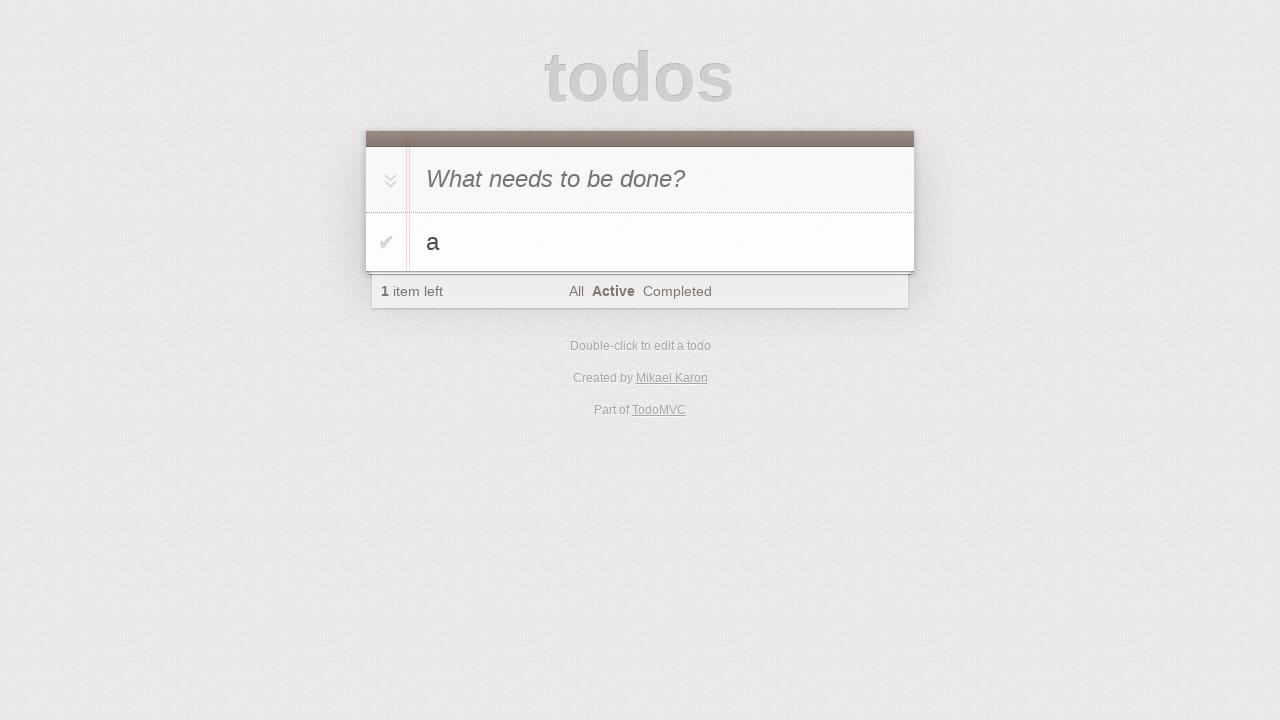

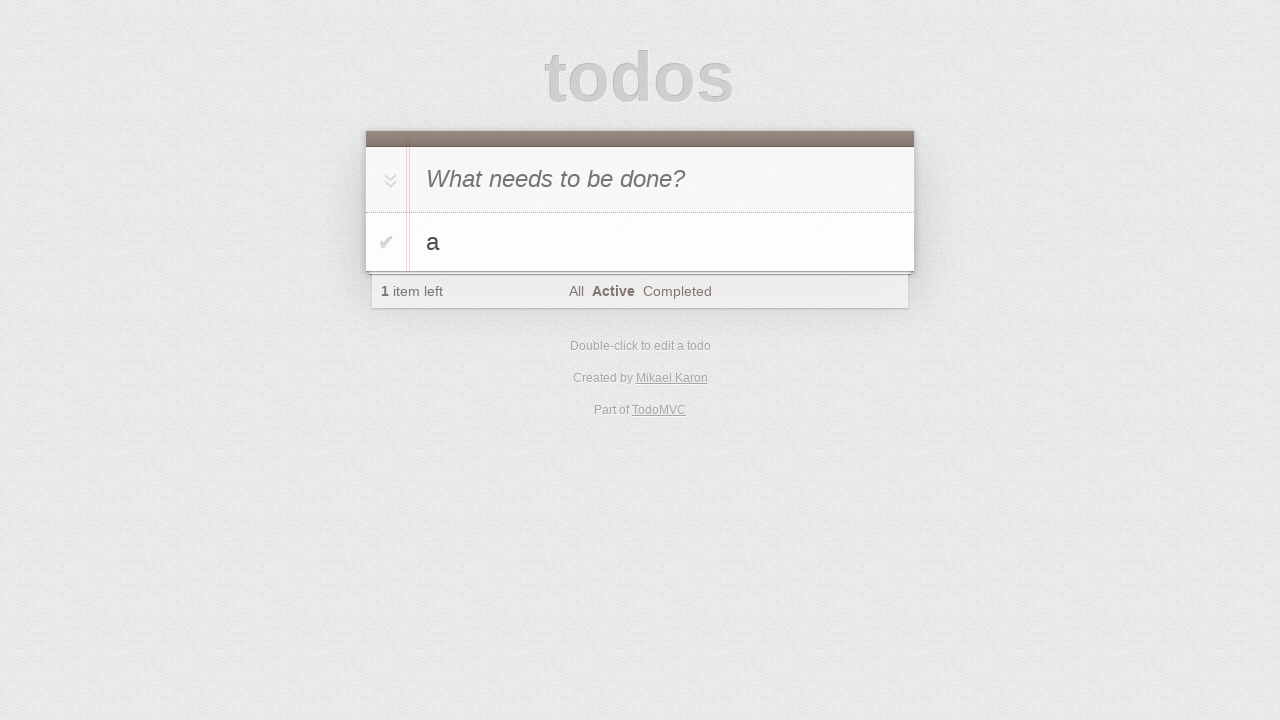